Tests the Selenium homepage by navigating to the site, verifying the page body loads, and maximizing the browser window.

Starting URL: https://selenium.dev/

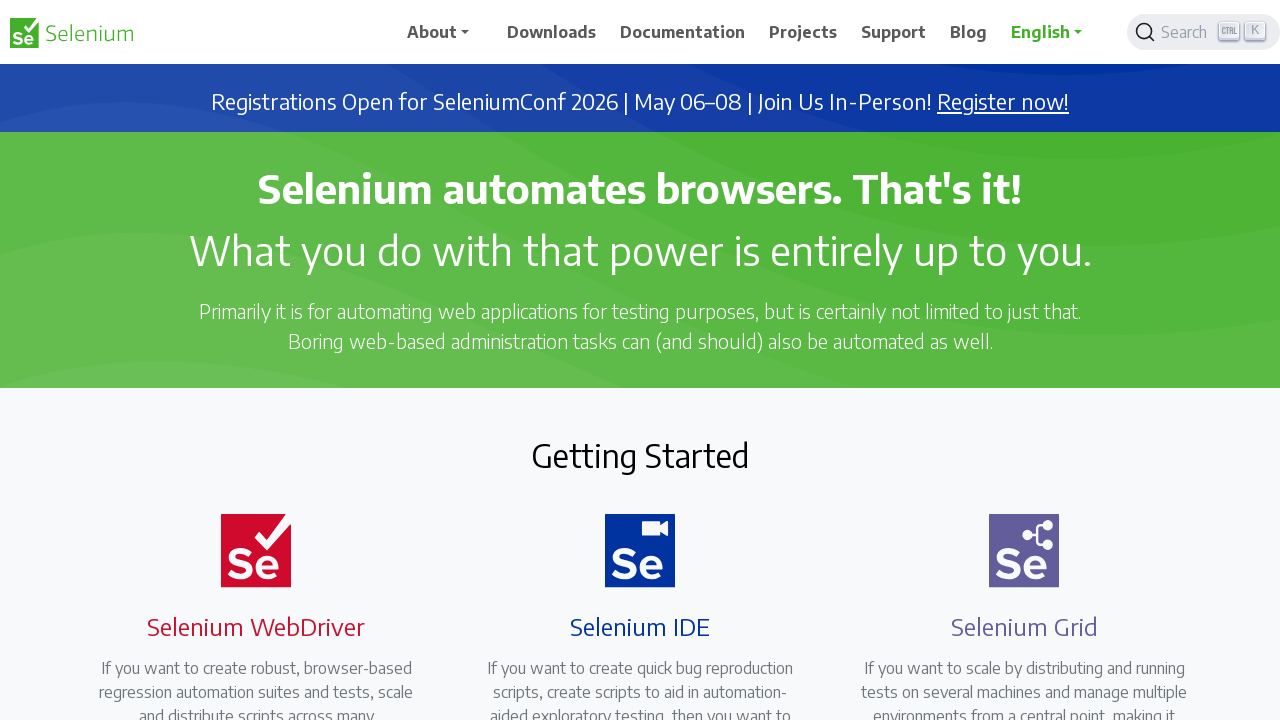

Navigated to Selenium homepage
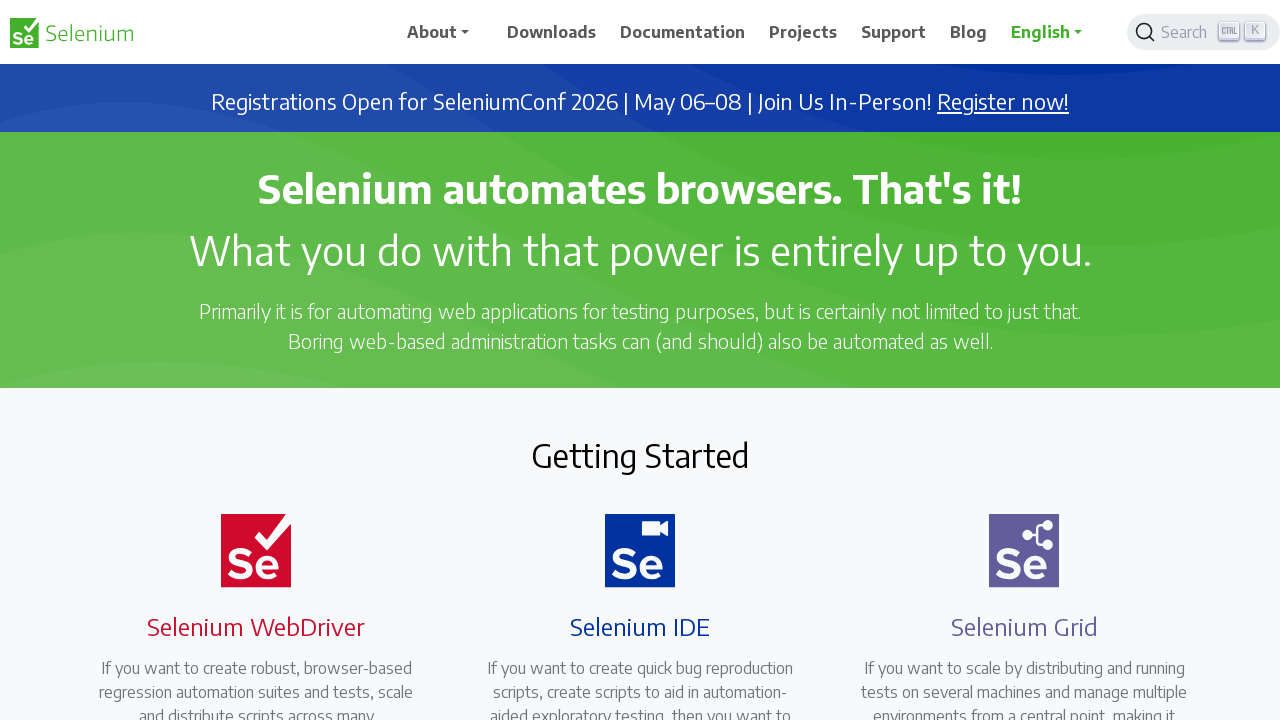

Page body loaded successfully
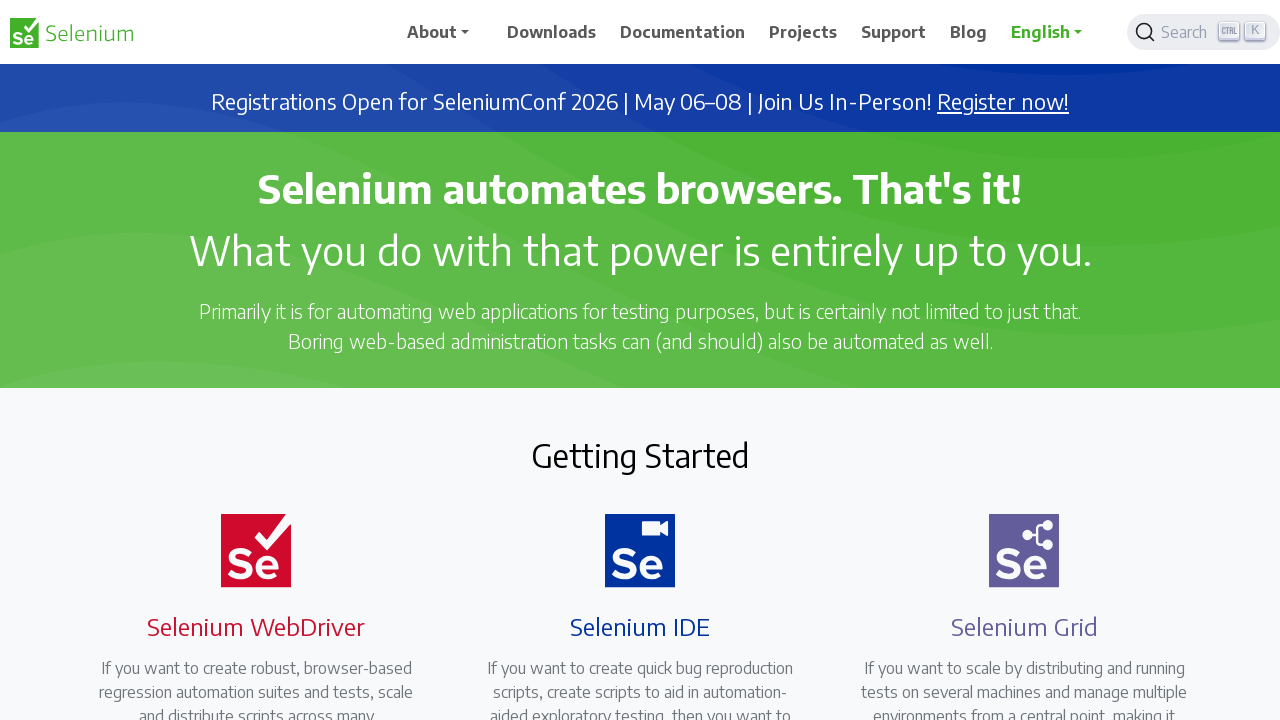

Retrieved body text content: .cls-1{fill:#43b02a}Selenium logo green

AboutAbout Selenium
Structure and Governance
Events
Ecosystem
History
Get Involved
Sponsors
Sponsor UsDownloadsDocumentationProjectsSupportBlogEnglishPortuguês...
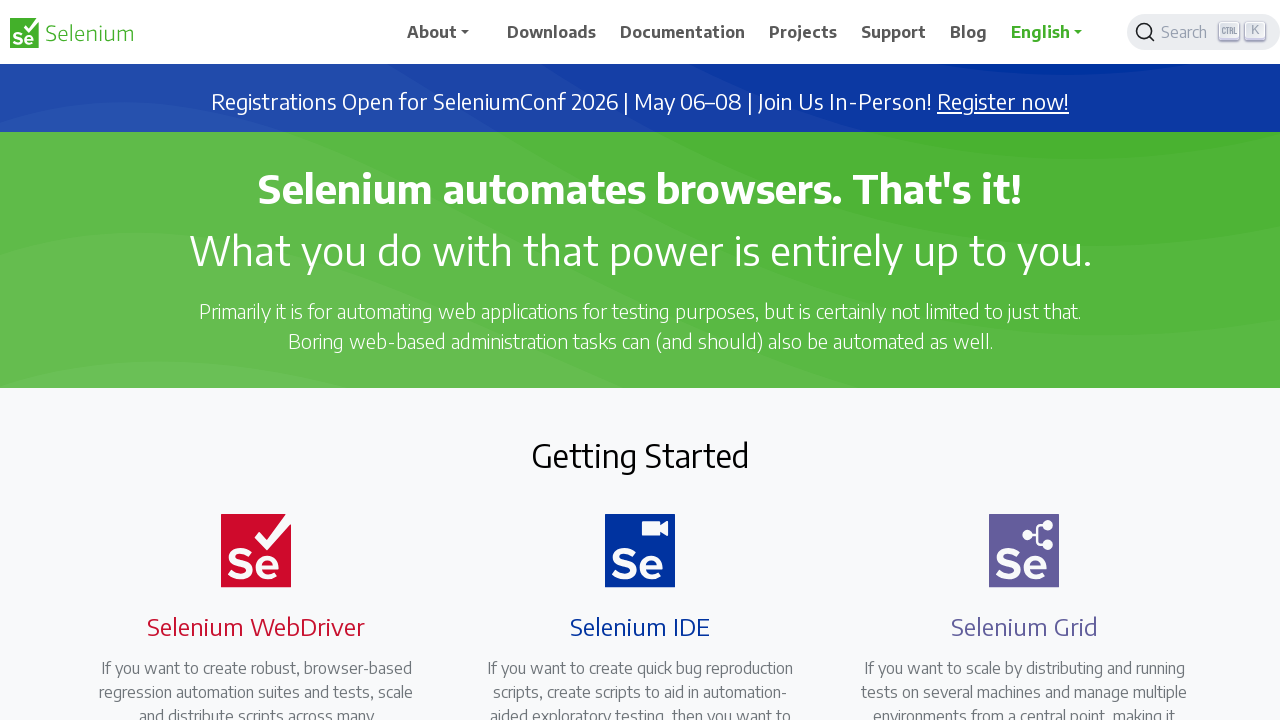

Set browser viewport to 1920x1080 (maximized)
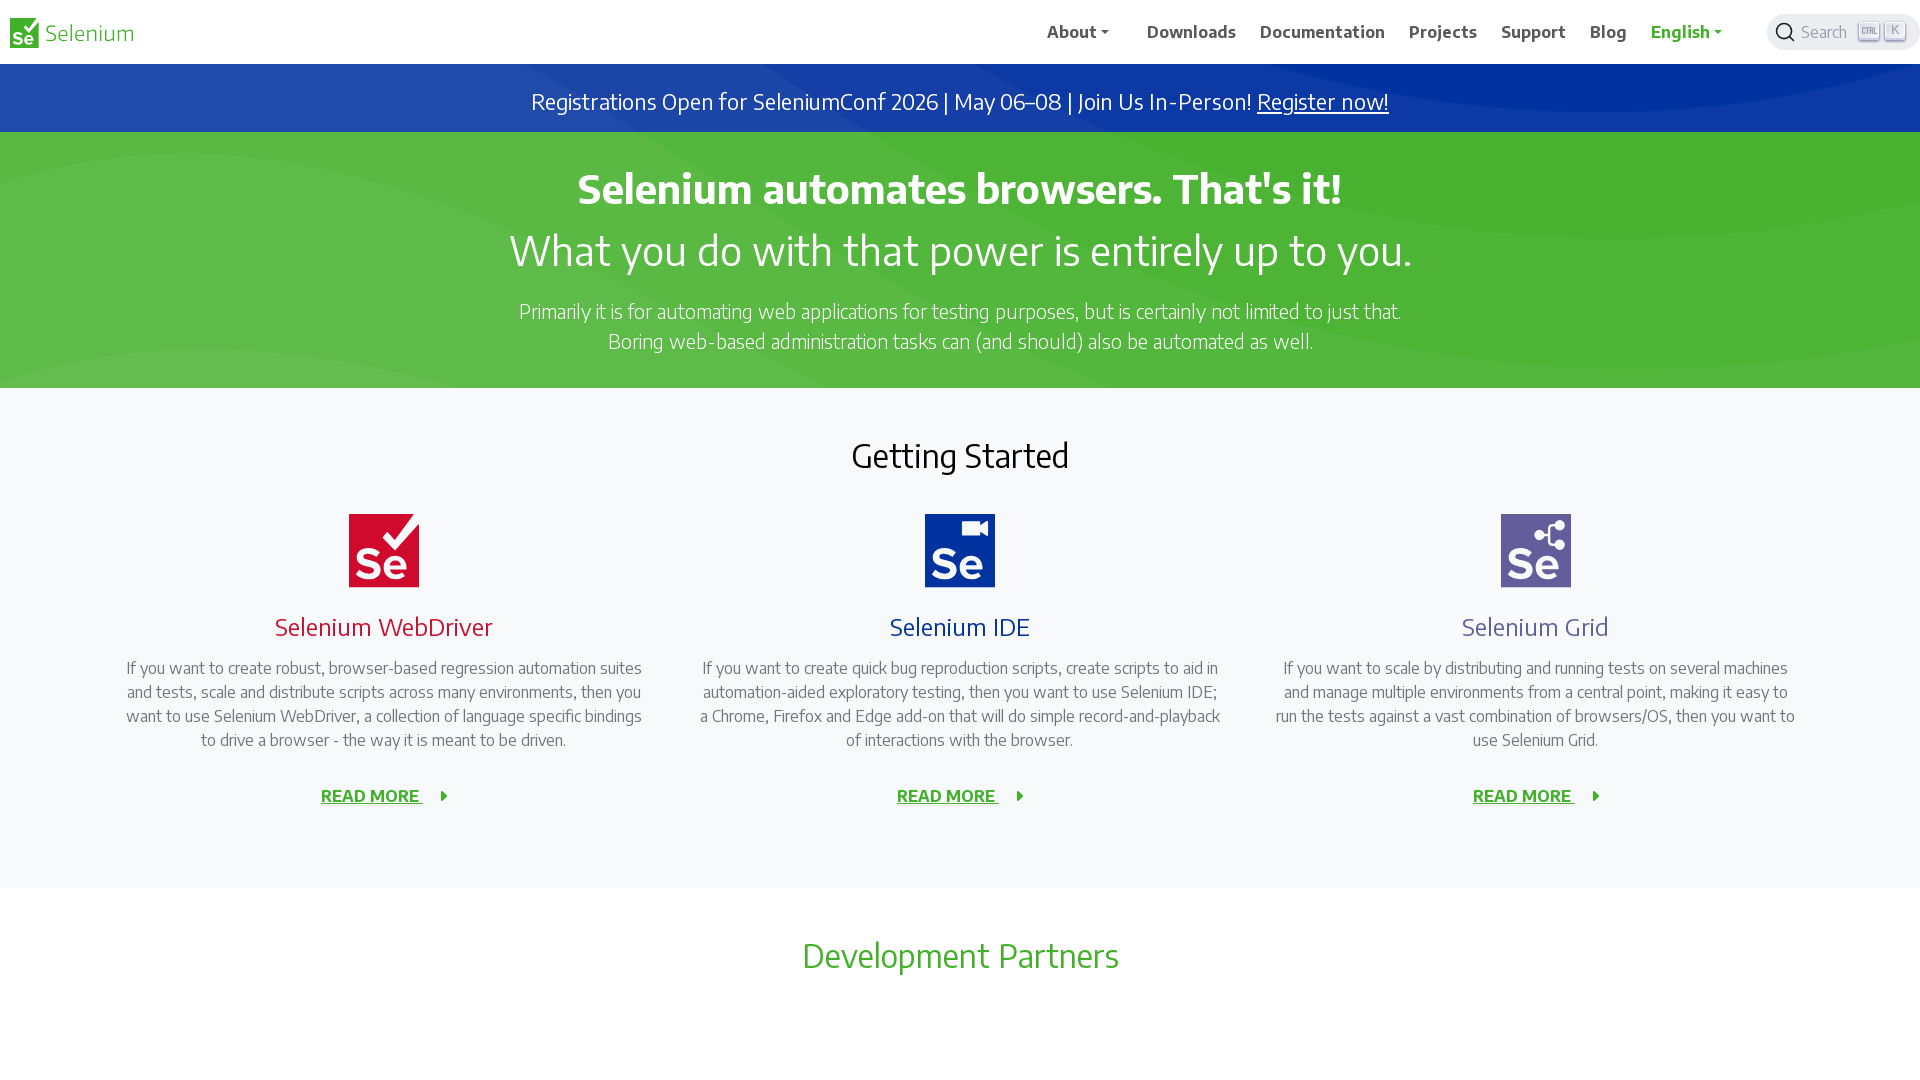

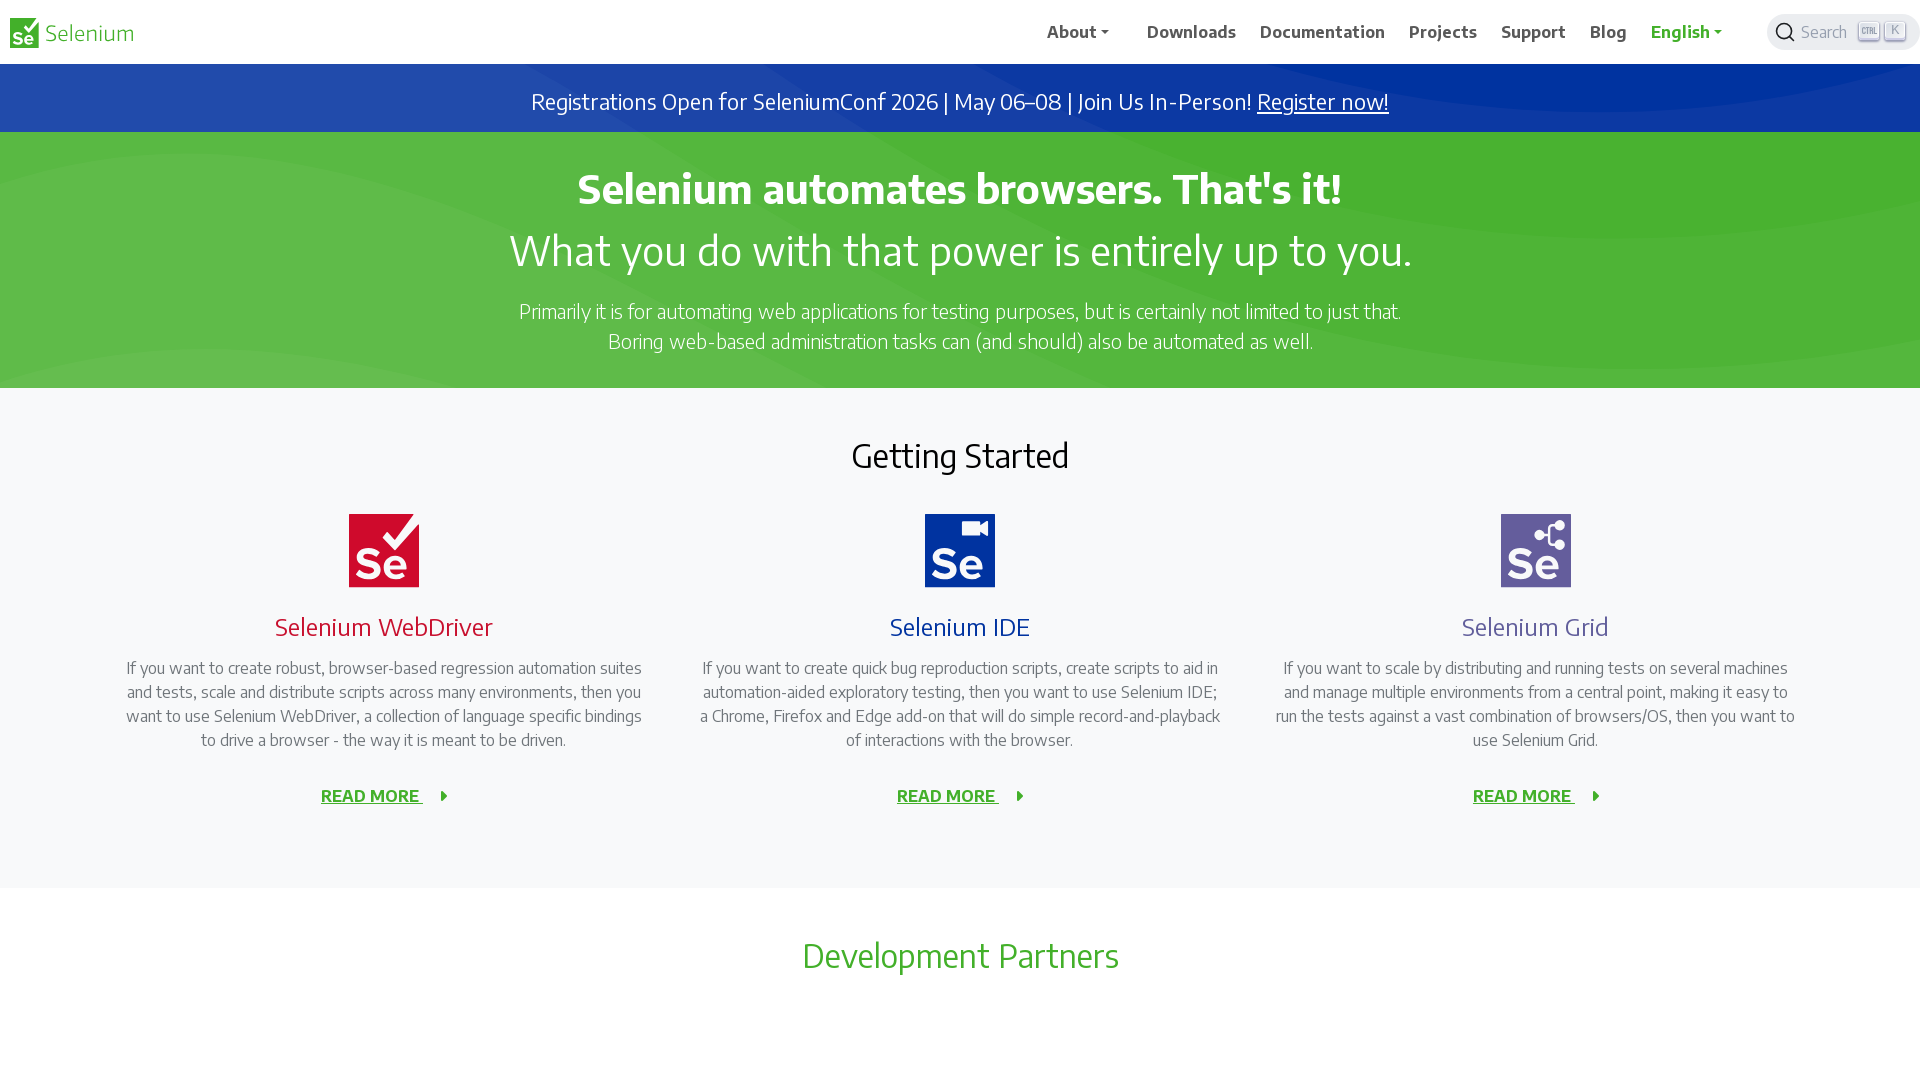